Tests accepting a JavaScript confirm alert by clicking the JS Confirm button and accepting the confirmation dialog

Starting URL: https://the-internet.herokuapp.com/javascript_alerts

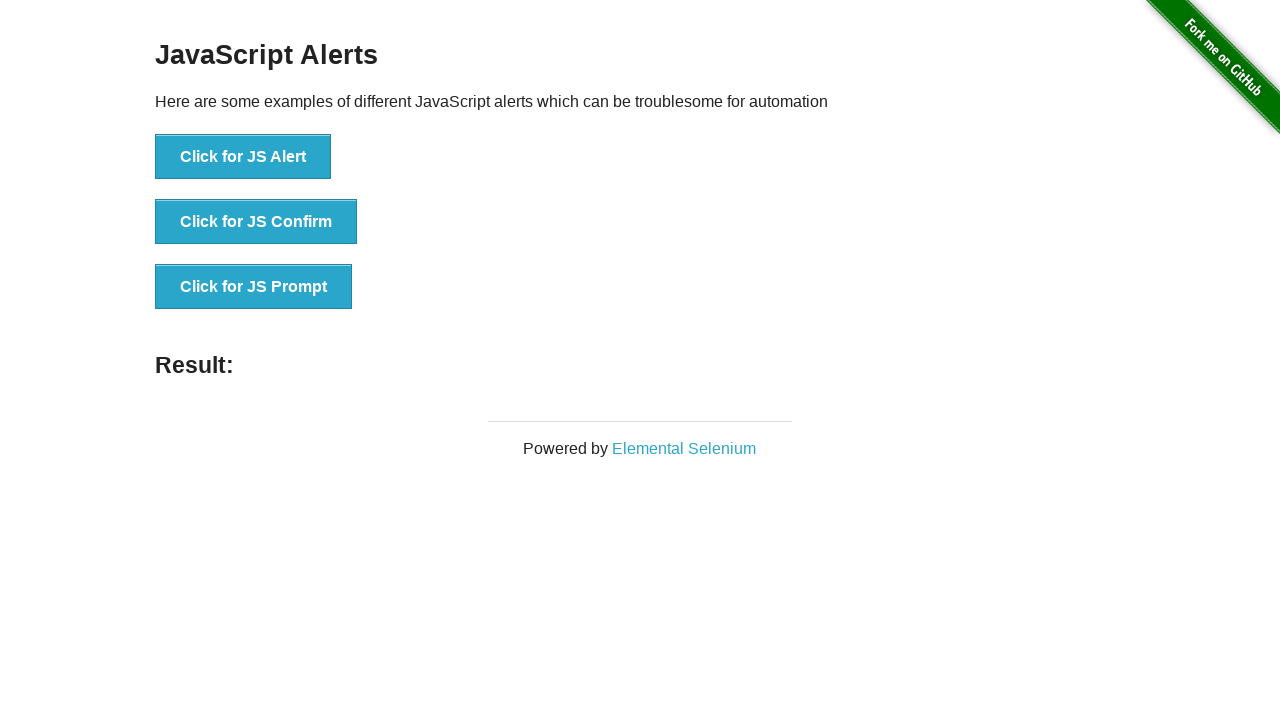

Set up dialog handler to accept confirmation dialogs
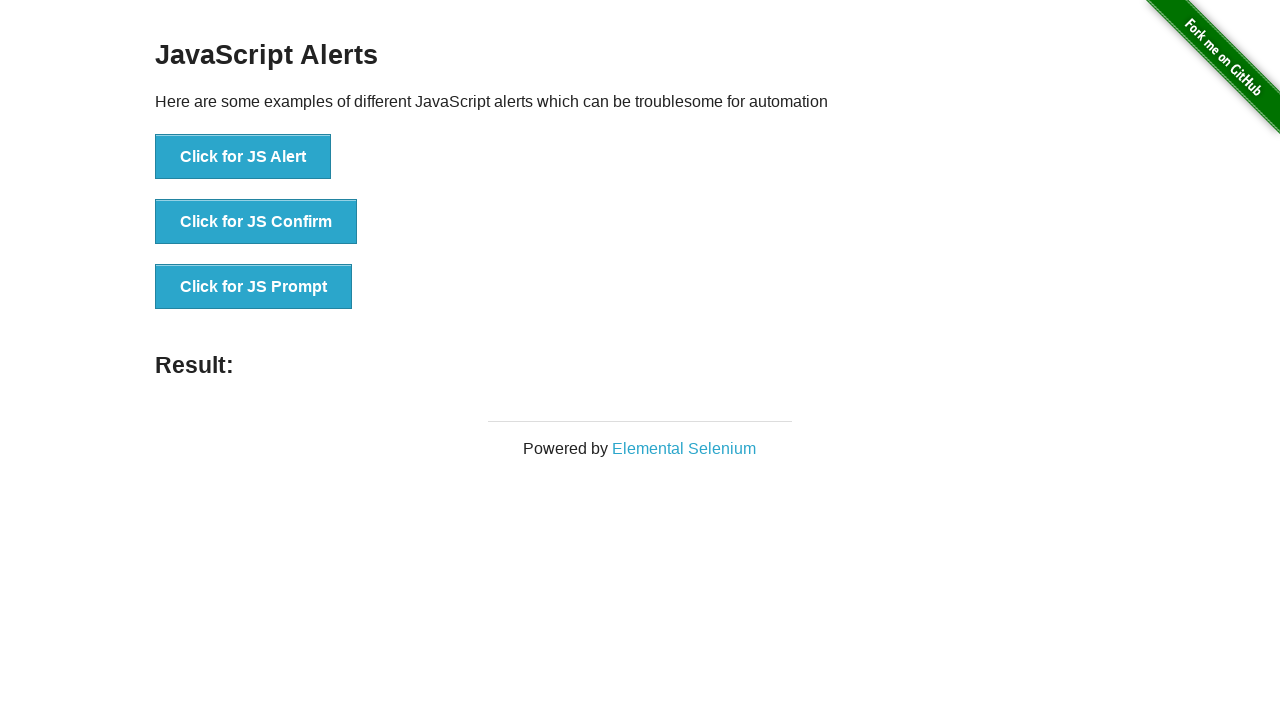

Clicked the JS Confirm button at (256, 222) on [onclick='jsConfirm()']
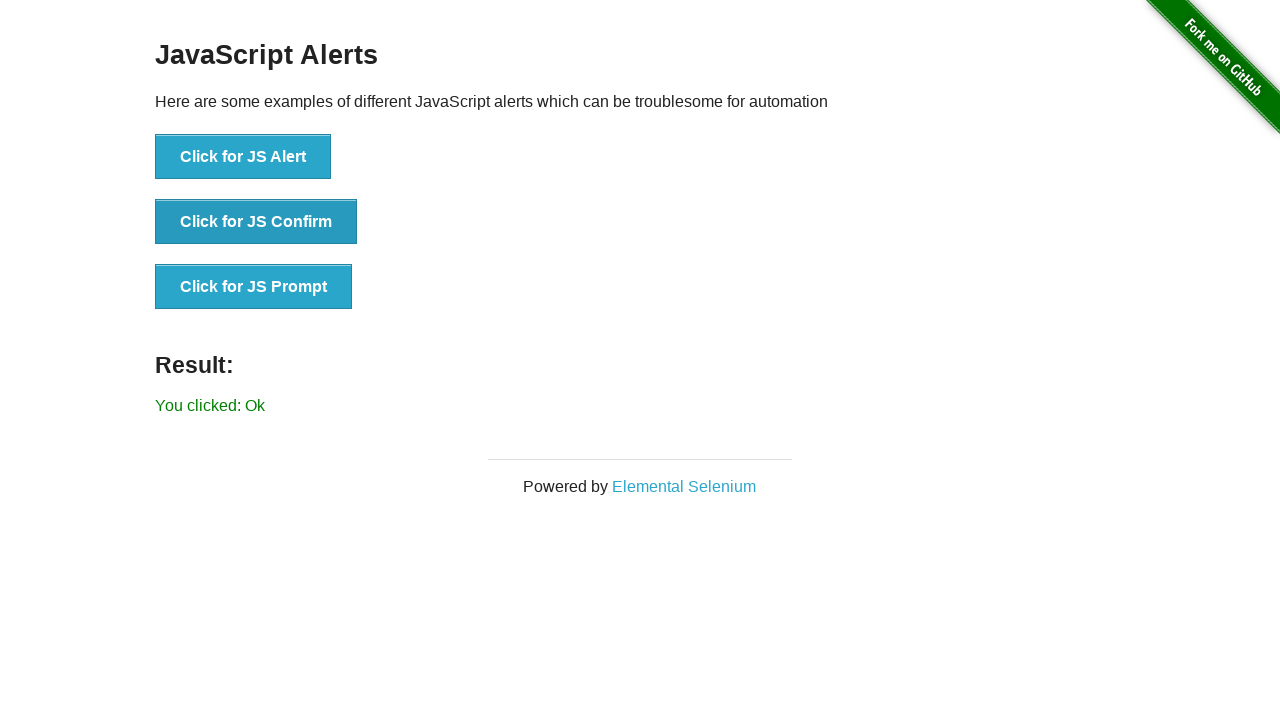

Confirmation dialog was accepted and result appeared
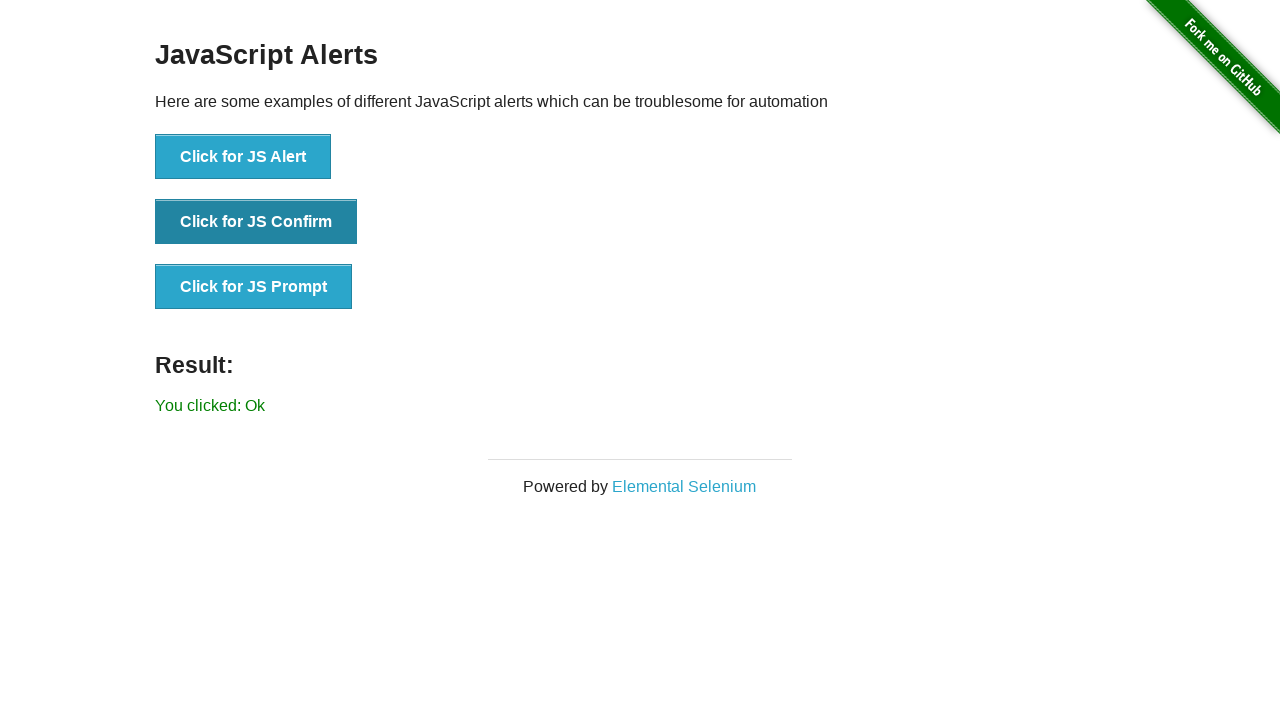

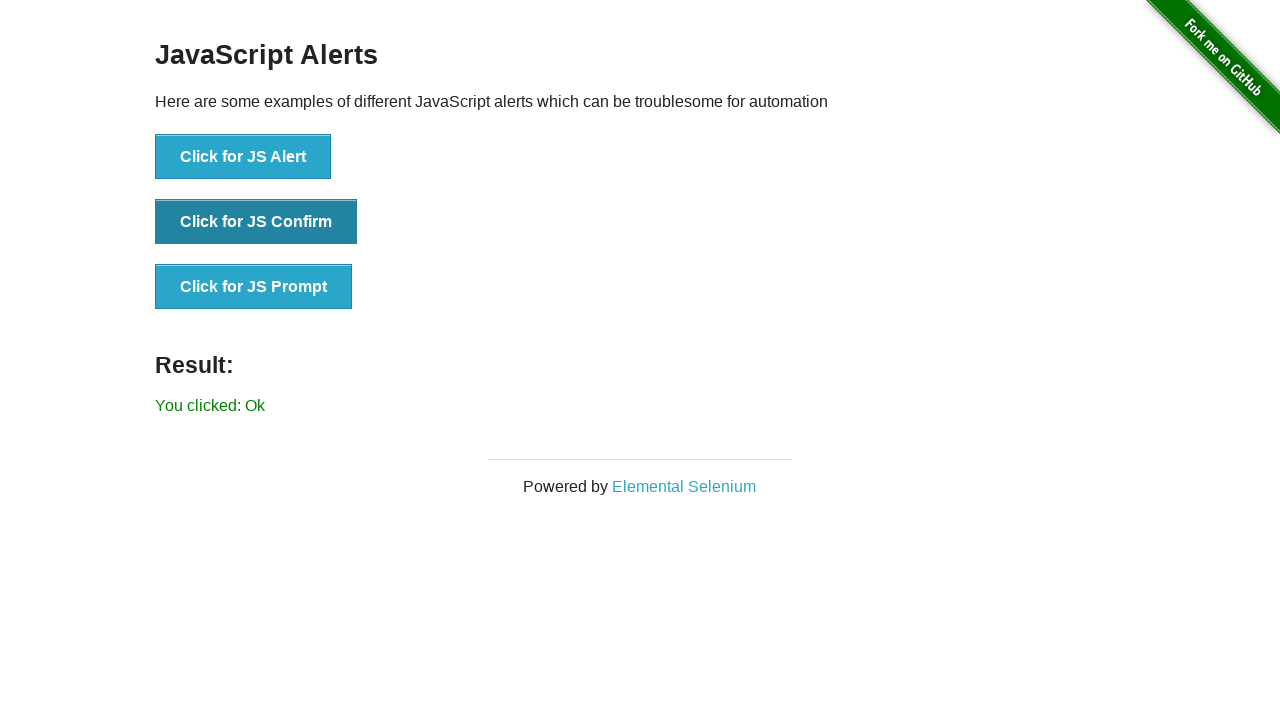